Tests the confirm alert functionality by clicking the confirm button, dismissing the alert, and verifying the cancel message is displayed.

Starting URL: https://demoqa.com/alerts

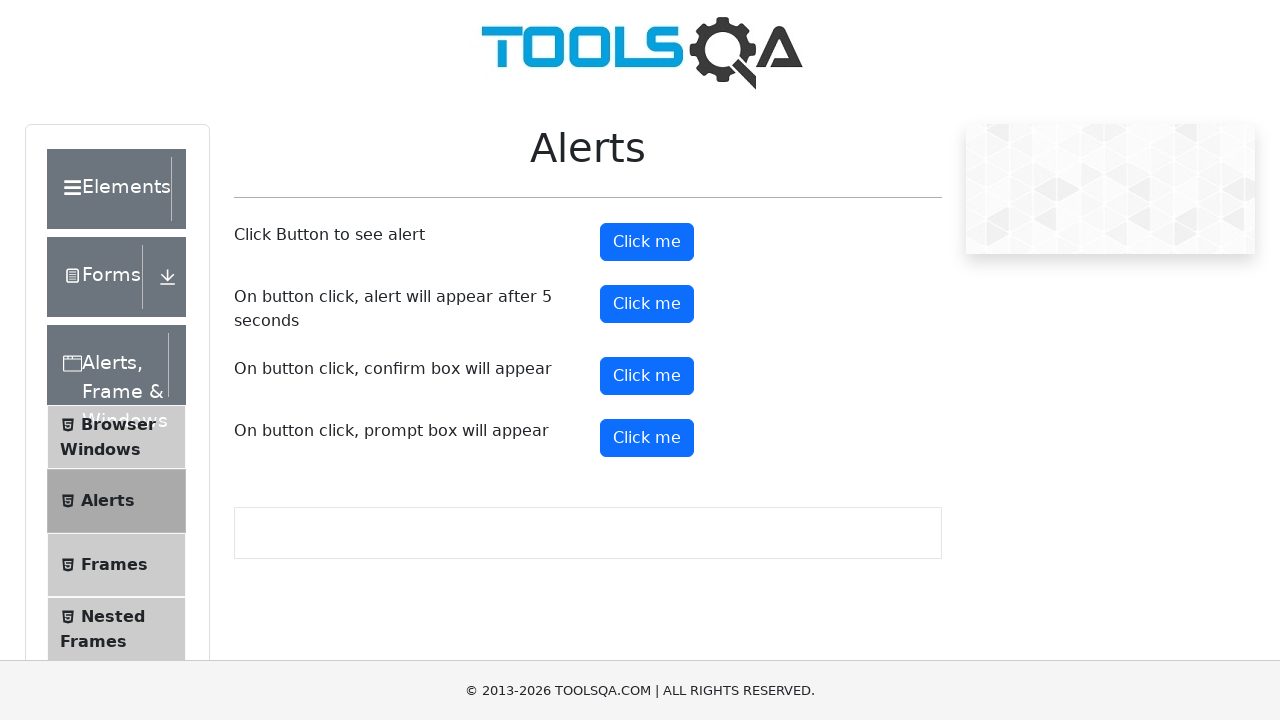

Set up dialog handler to dismiss confirm alert
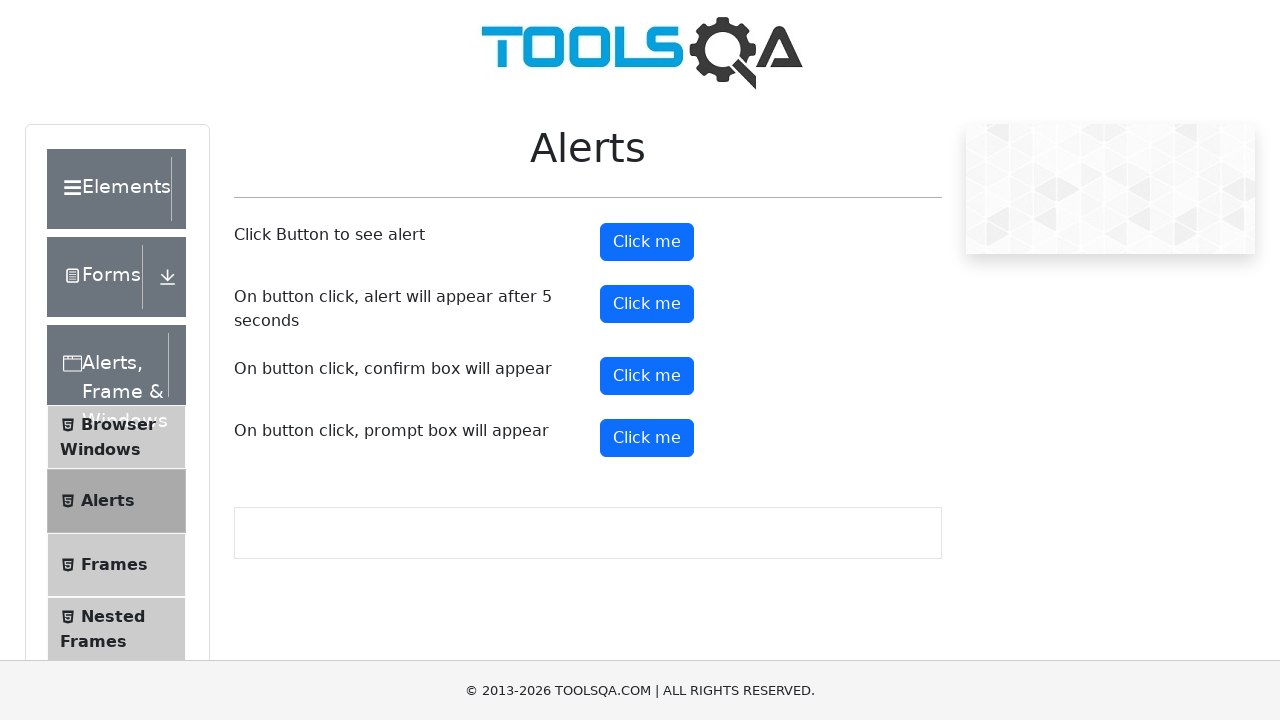

Clicked the confirm button to trigger the alert at (647, 376) on button#confirmButton
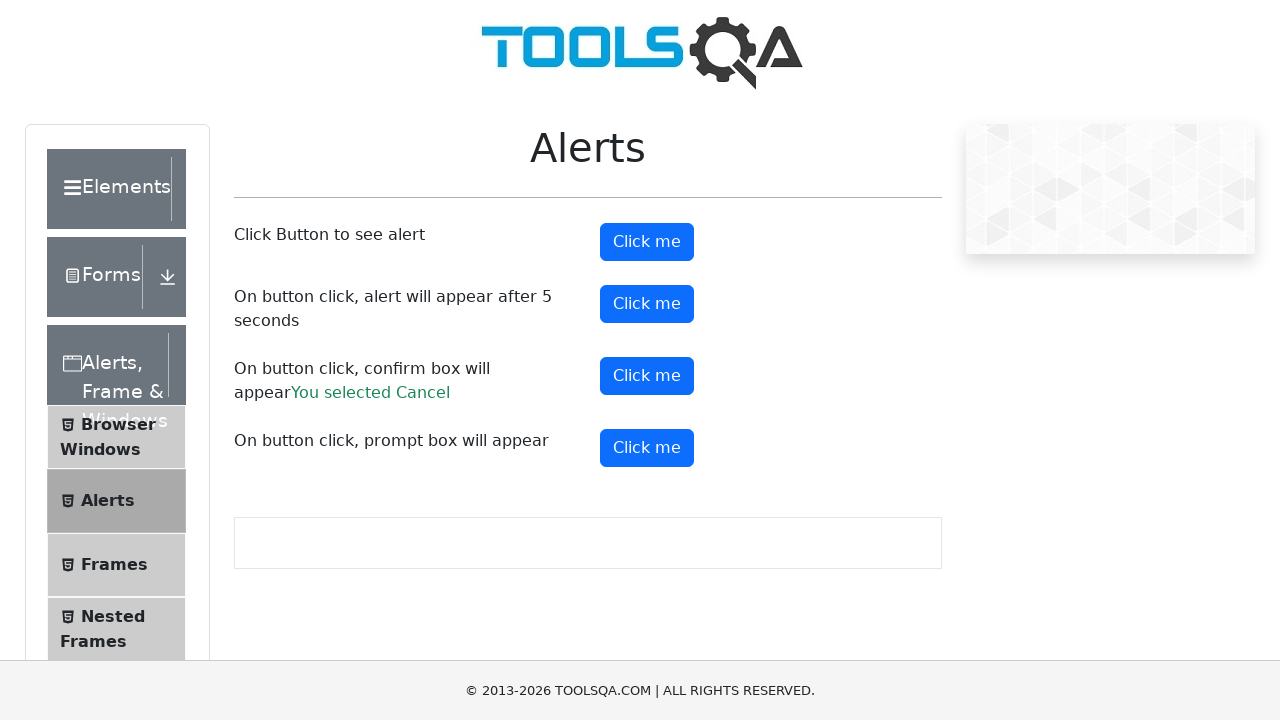

Alert was dismissed and 'Cancel' message appeared
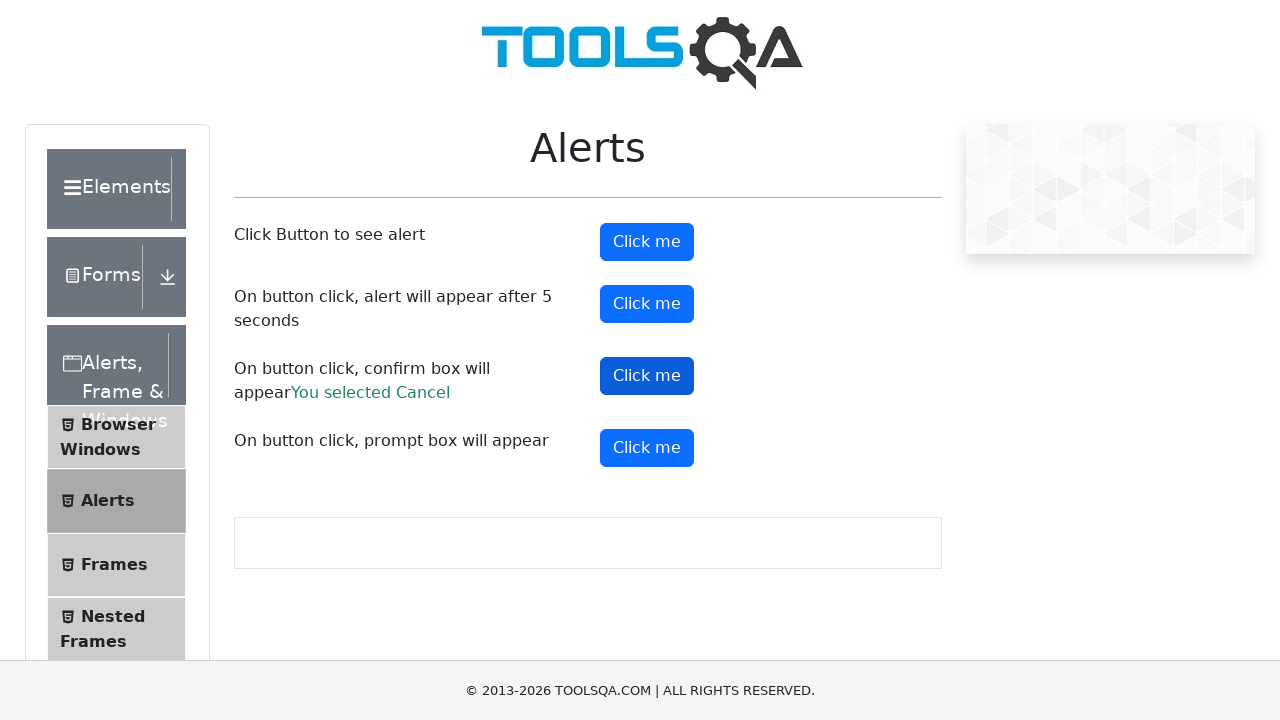

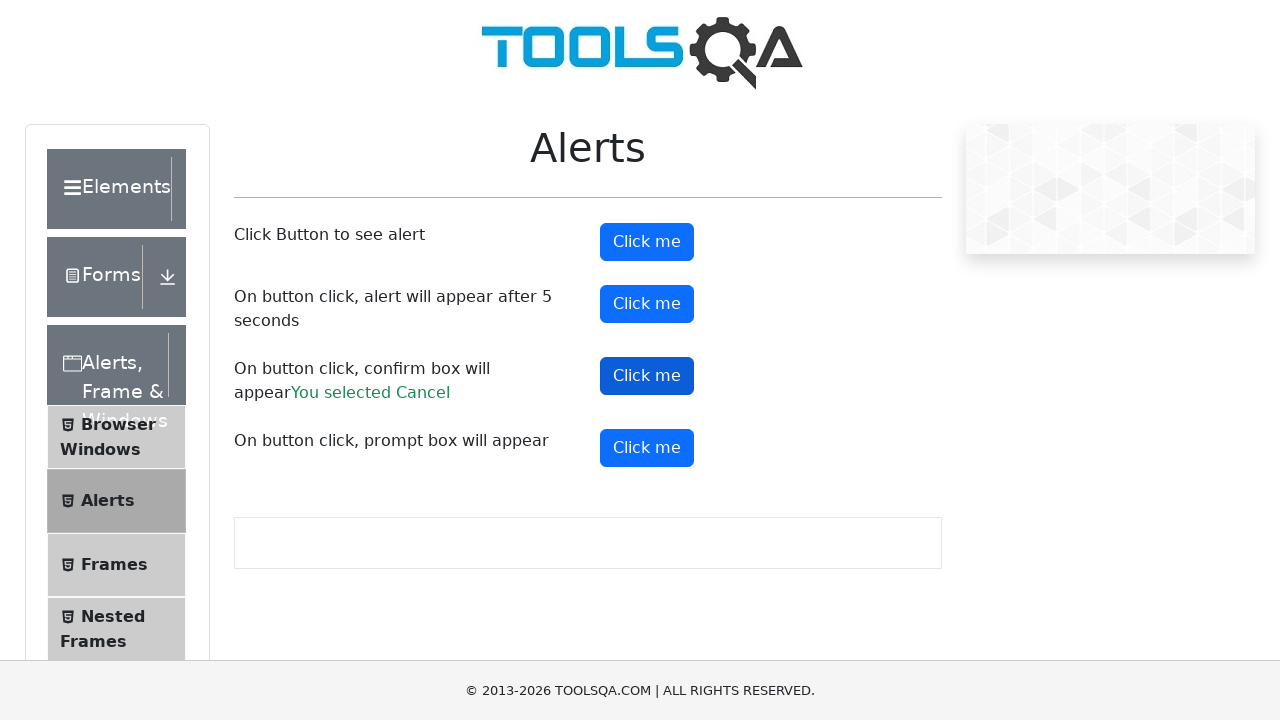